Tests filtering to show only active (incomplete) todo items

Starting URL: https://demo.playwright.dev/todomvc

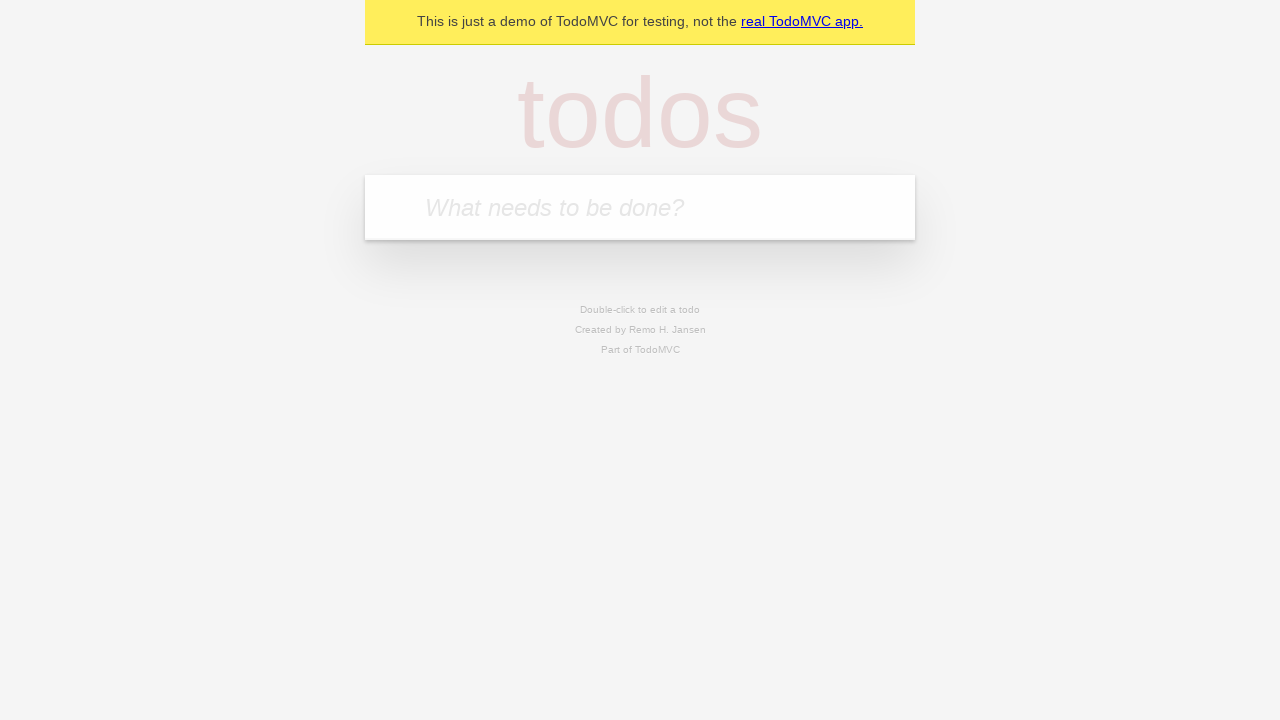

Filled todo input with 'buy some cheese' on internal:attr=[placeholder="What needs to be done?"i]
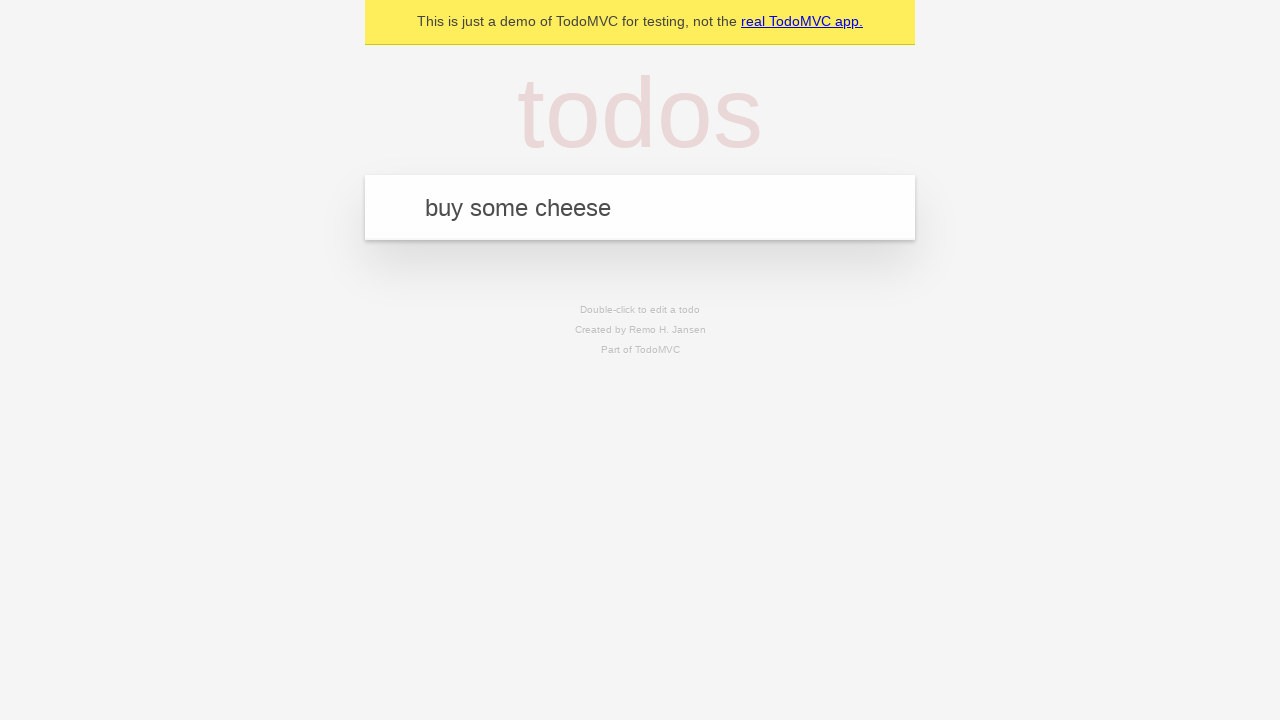

Pressed Enter to create first todo on internal:attr=[placeholder="What needs to be done?"i]
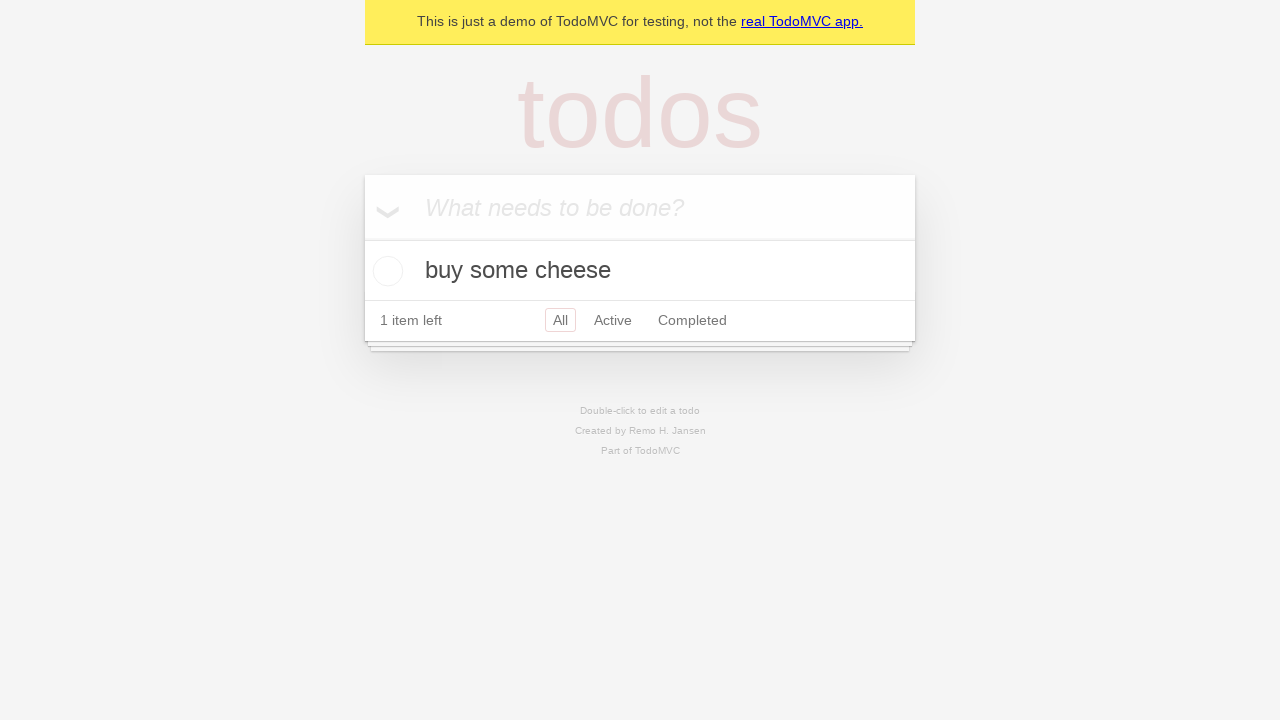

Filled todo input with 'feed the cat' on internal:attr=[placeholder="What needs to be done?"i]
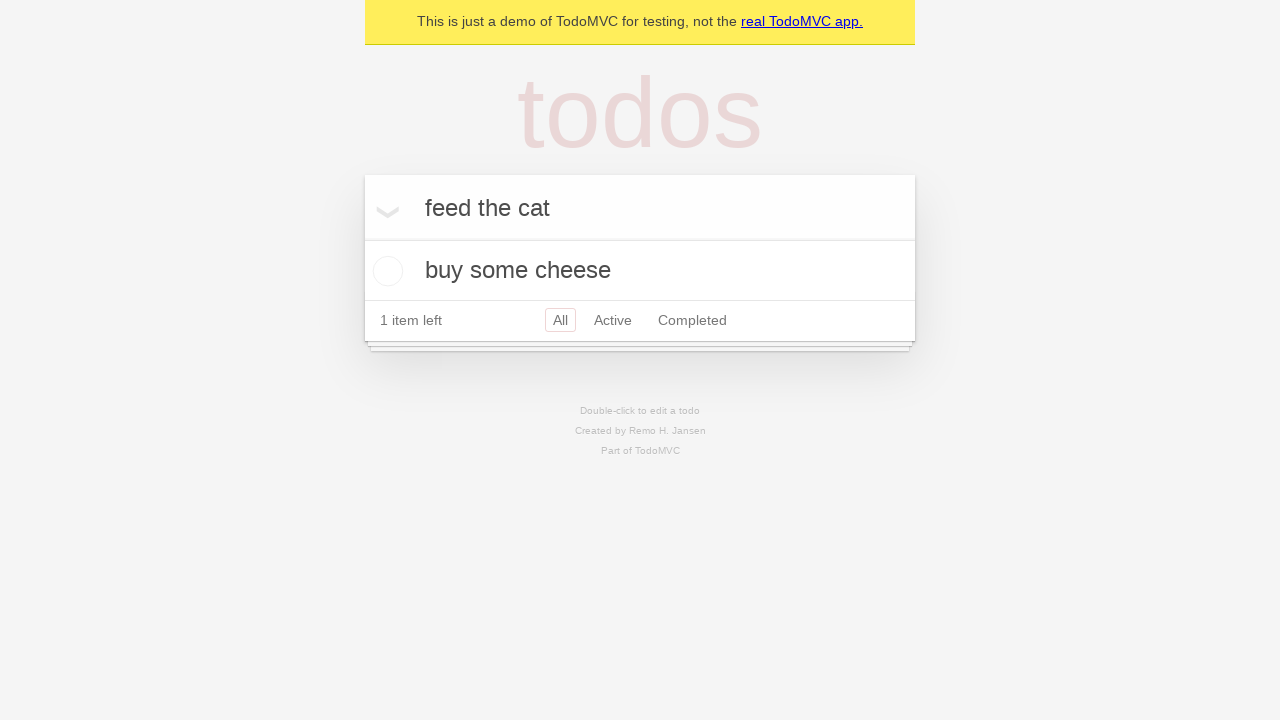

Pressed Enter to create second todo on internal:attr=[placeholder="What needs to be done?"i]
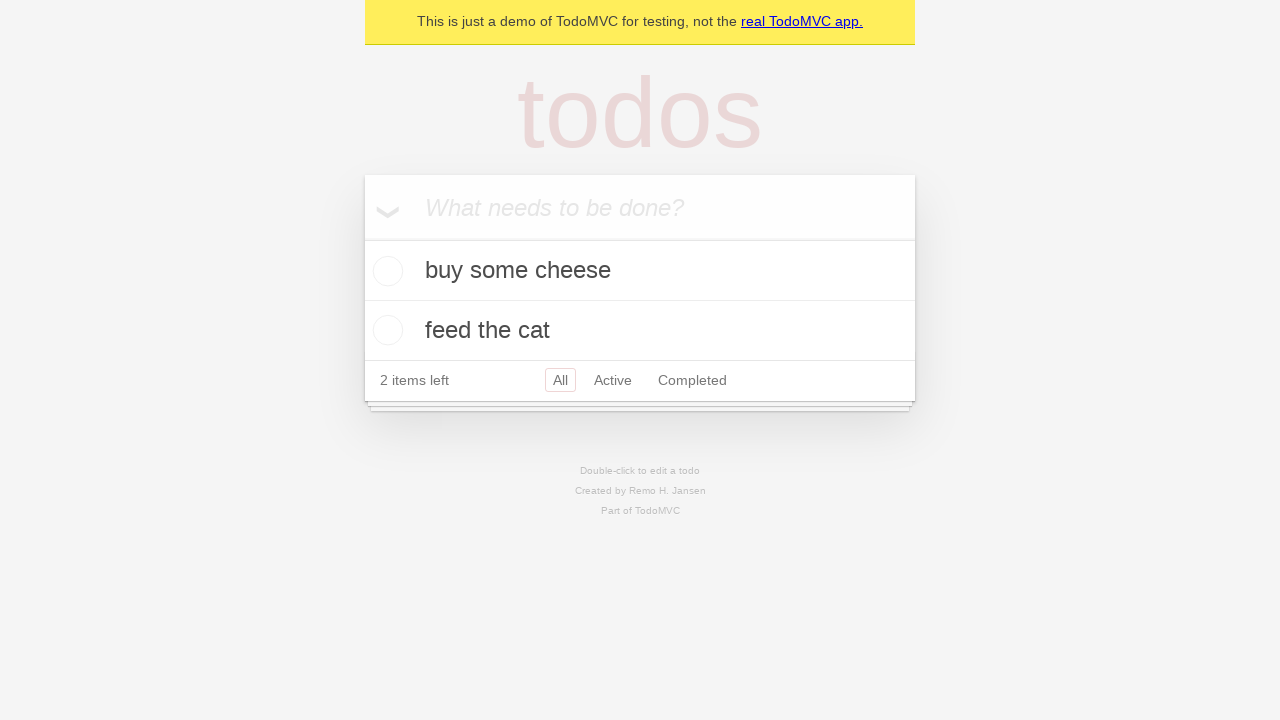

Filled todo input with 'book a doctors appointment' on internal:attr=[placeholder="What needs to be done?"i]
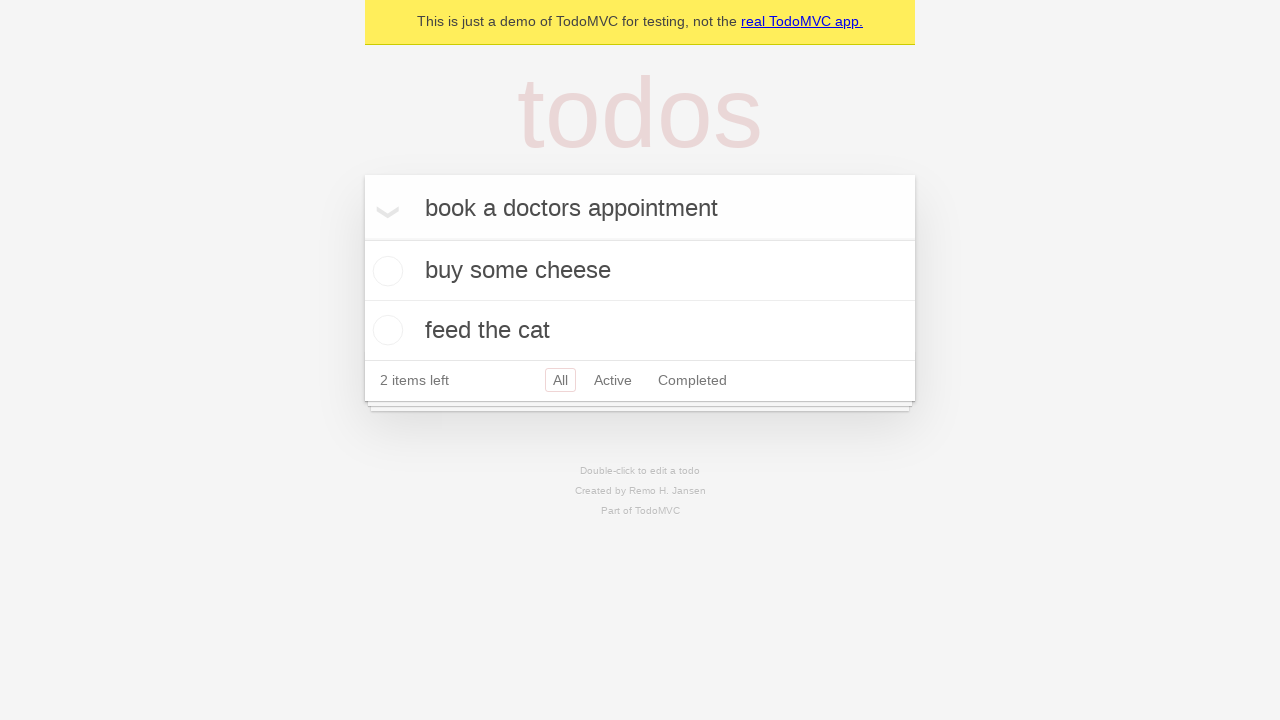

Pressed Enter to create third todo on internal:attr=[placeholder="What needs to be done?"i]
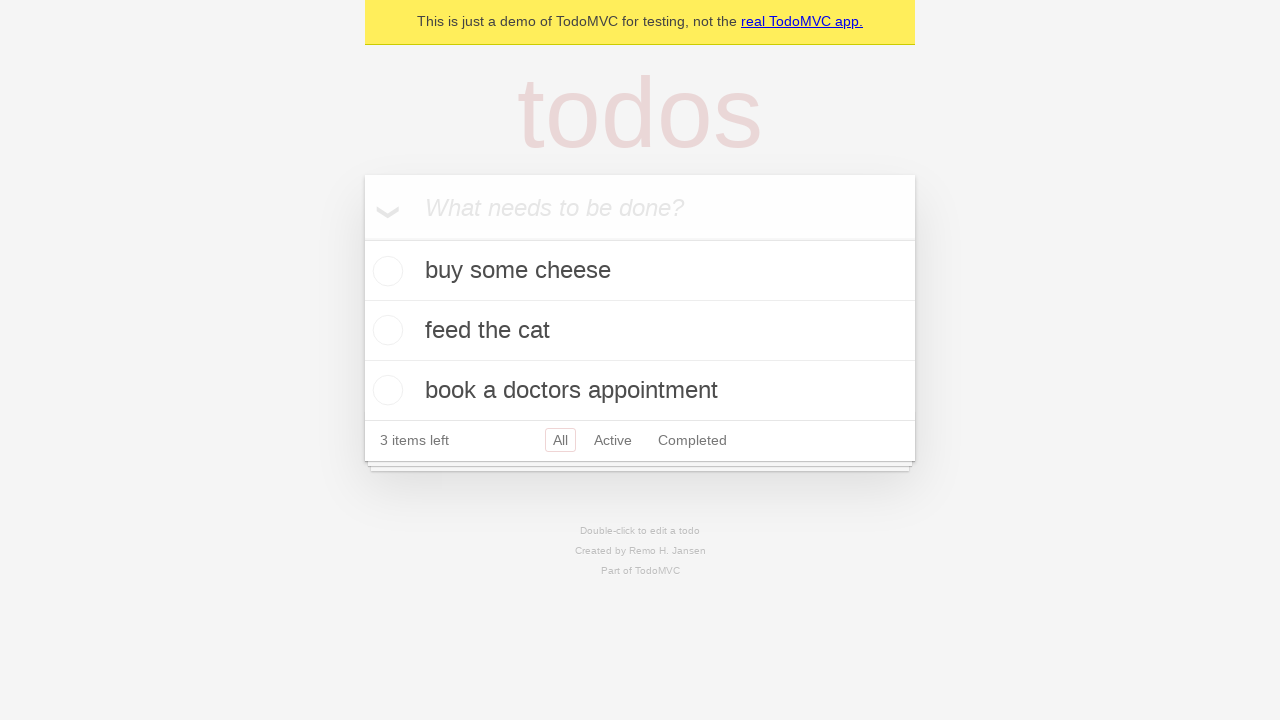

Waited for all three todo items to load
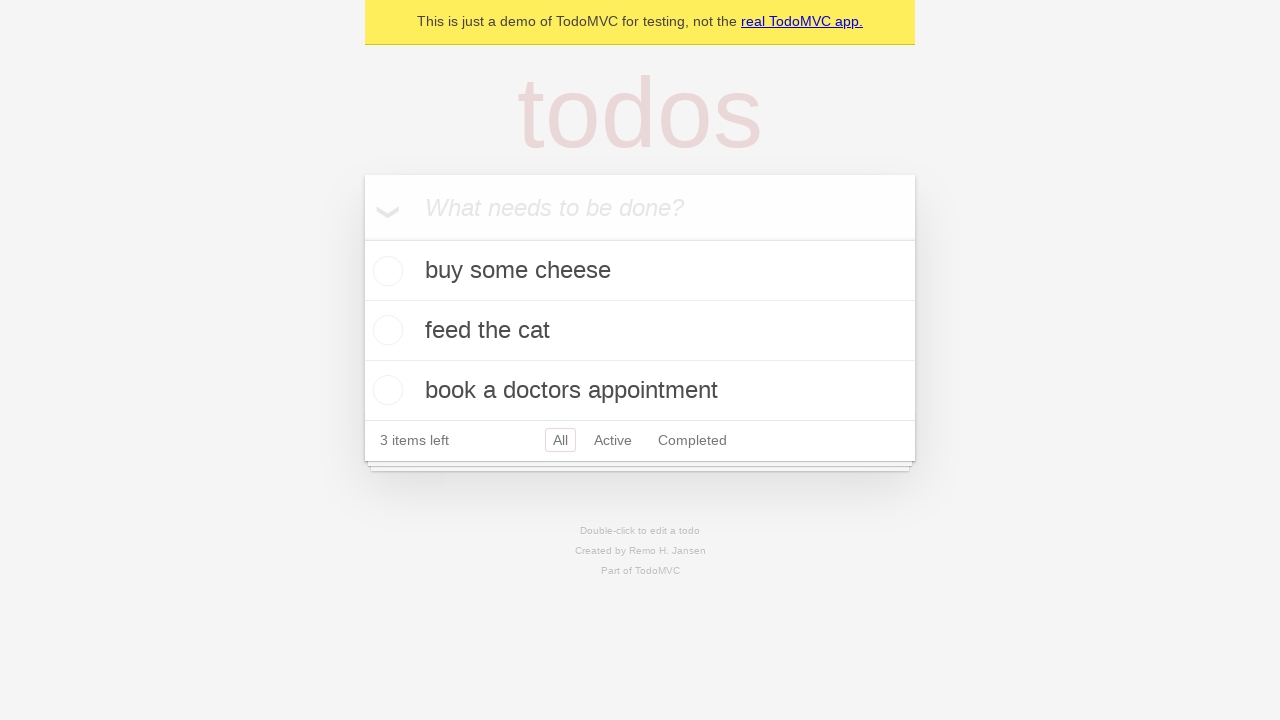

Checked the second todo item (marked as complete) at (385, 330) on internal:testid=[data-testid="todo-item"s] >> nth=1 >> internal:role=checkbox
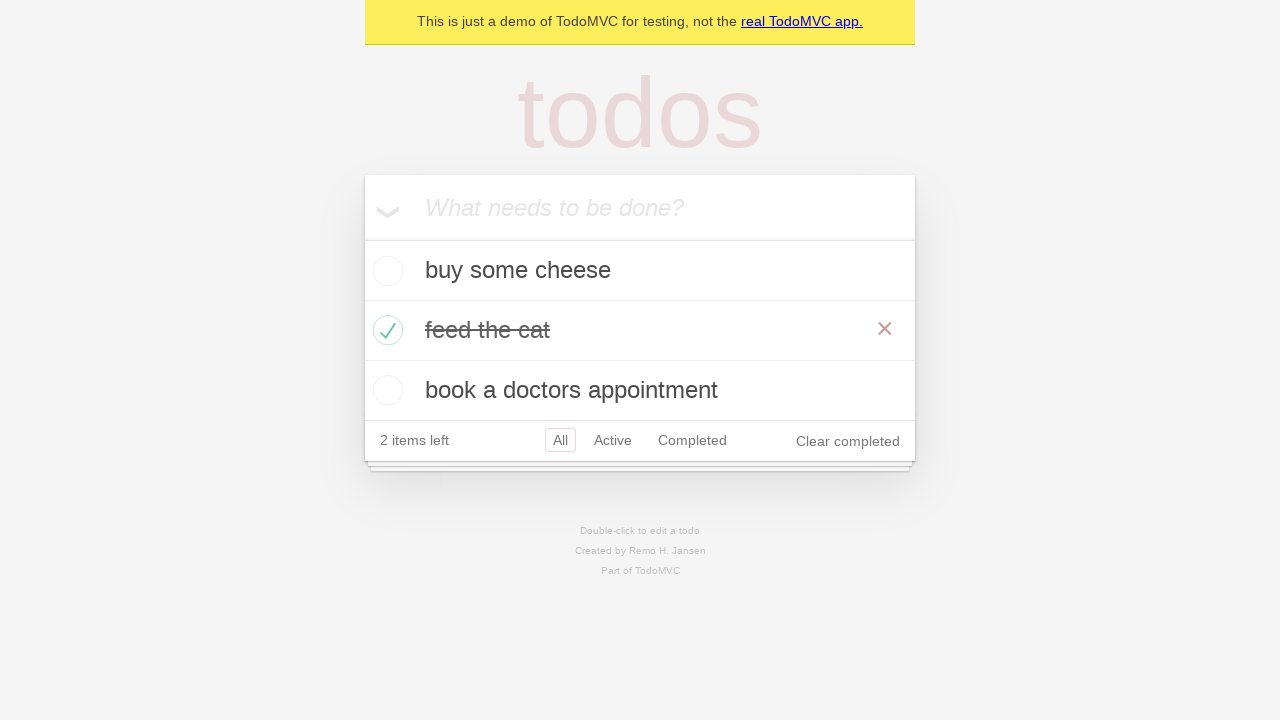

Clicked Active filter to display only incomplete todo items at (613, 440) on internal:role=link[name="Active"i]
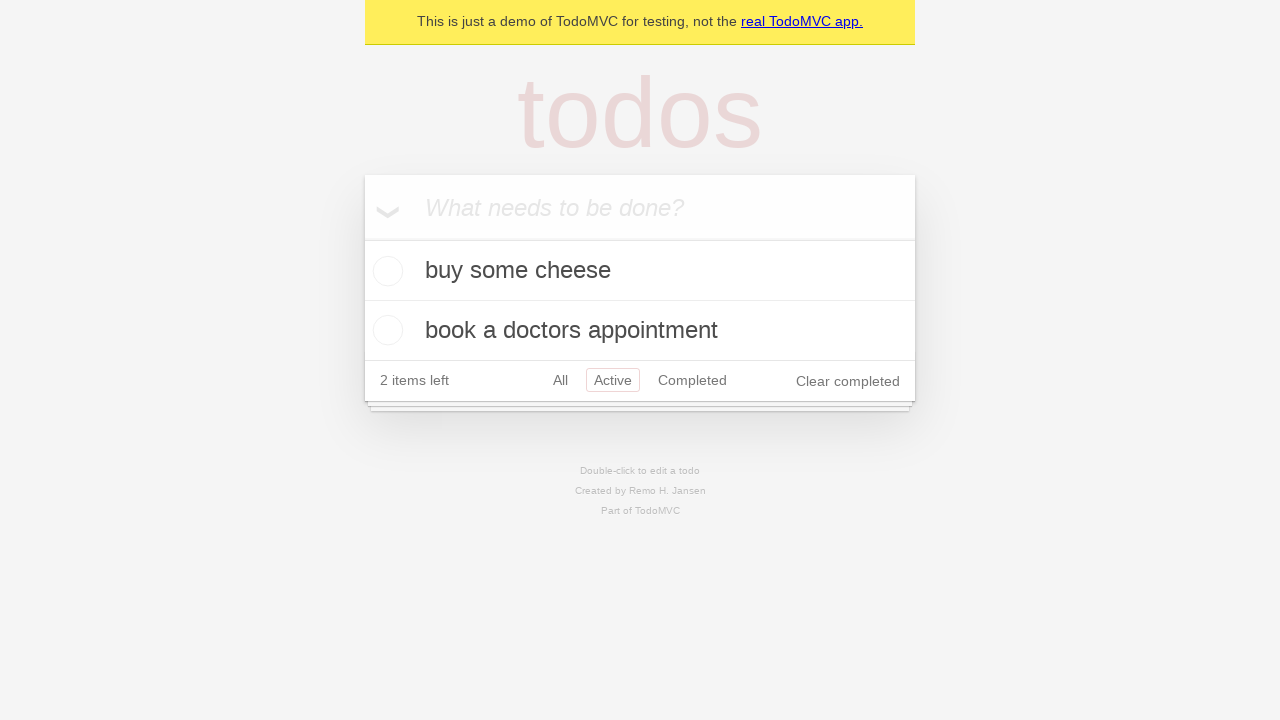

Filtered view loaded showing 2 active (incomplete) todo items
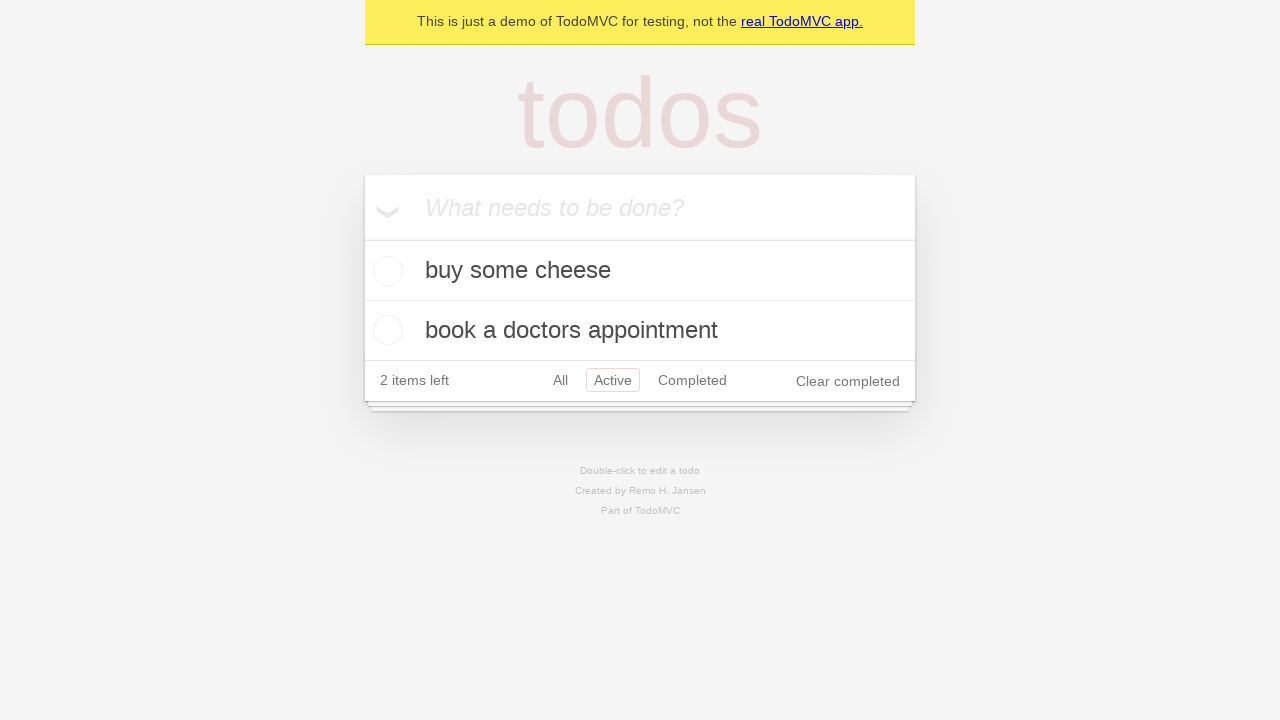

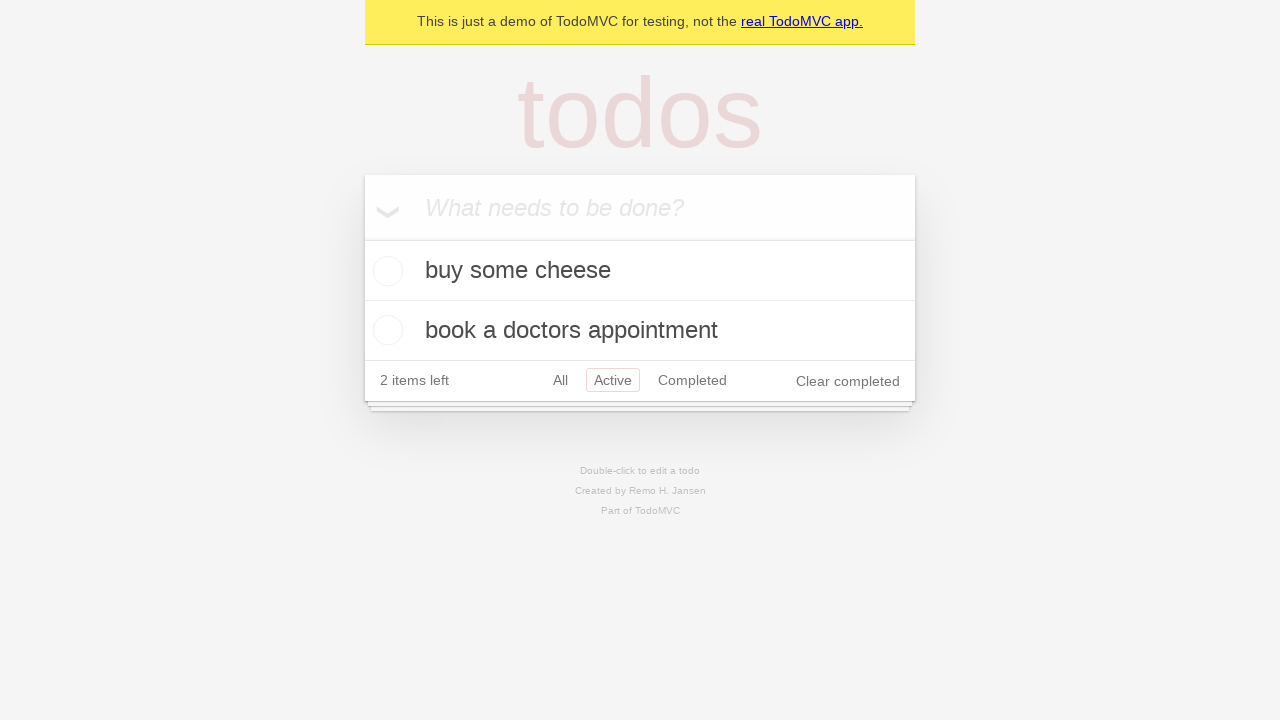